Tests navigation through a JavaScript-rendered quote website by loading the initial page, verifying quotes render properly, then navigating through multiple paginated pages and confirming content loads on each.

Starting URL: https://quotes.toscrape.com/js/

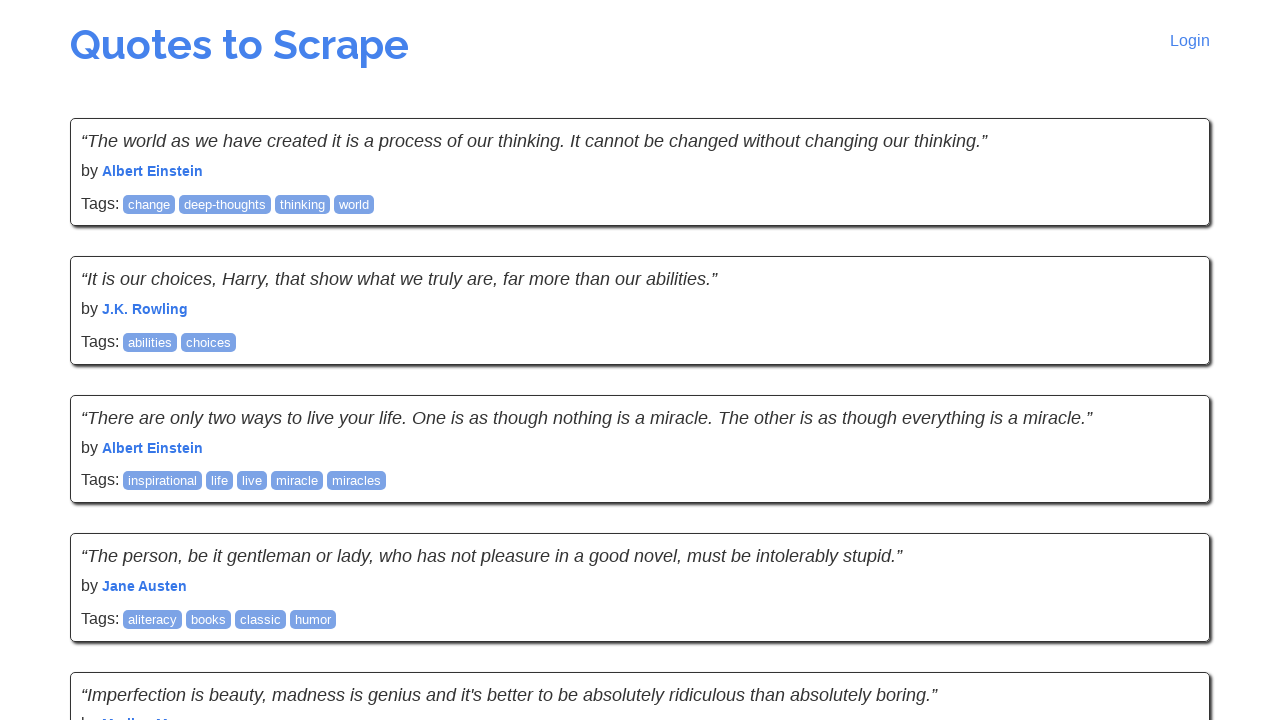

Waited for quotes to render on page 1
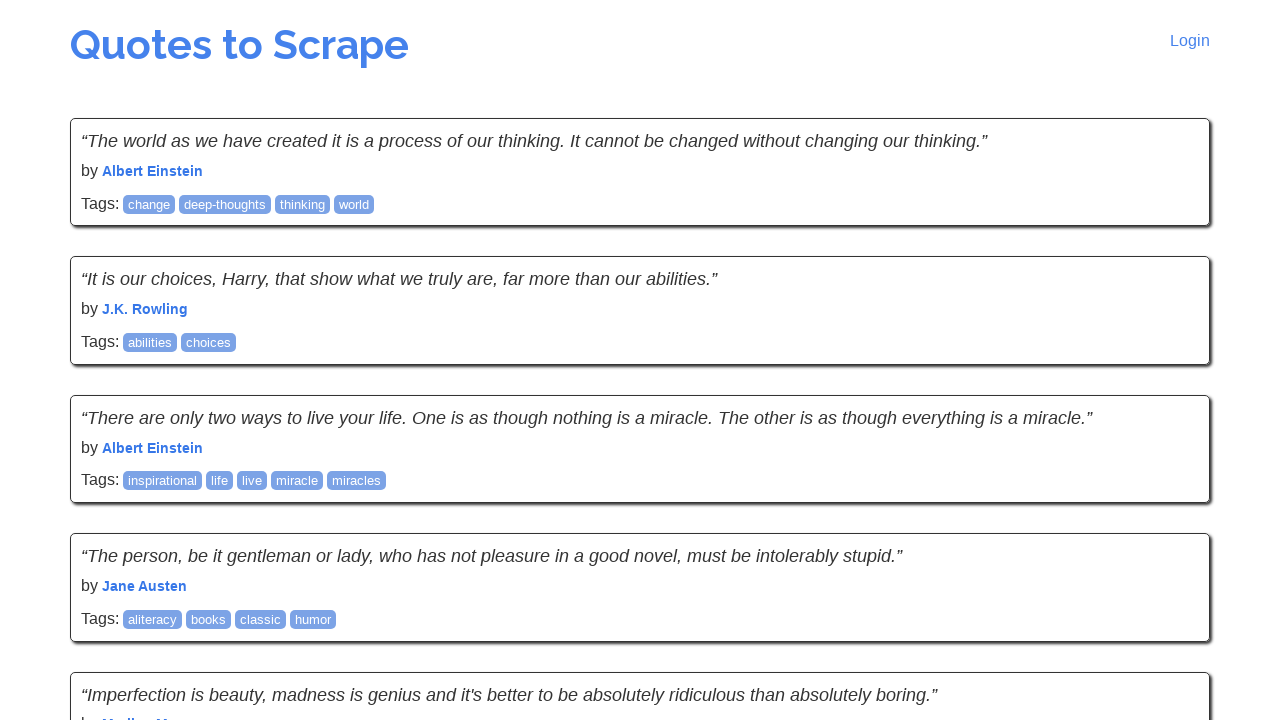

Found 10 quote elements on page 1
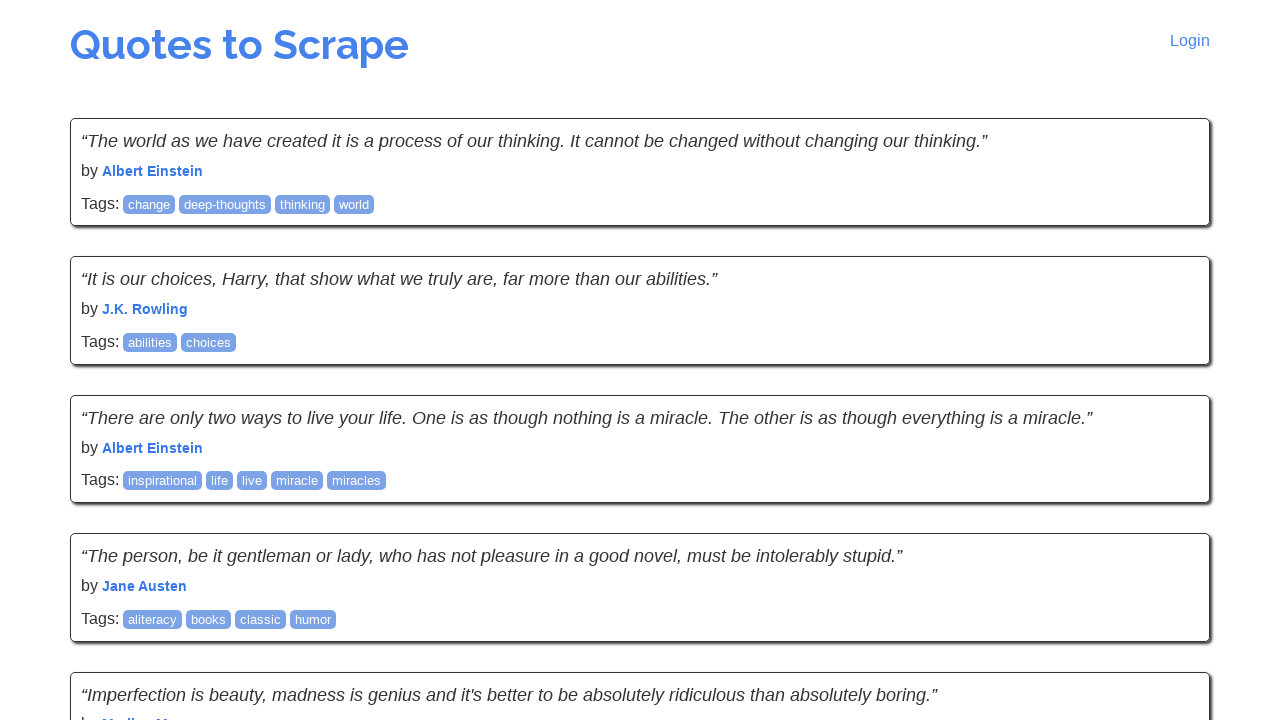

Verified that quotes are present on page 1
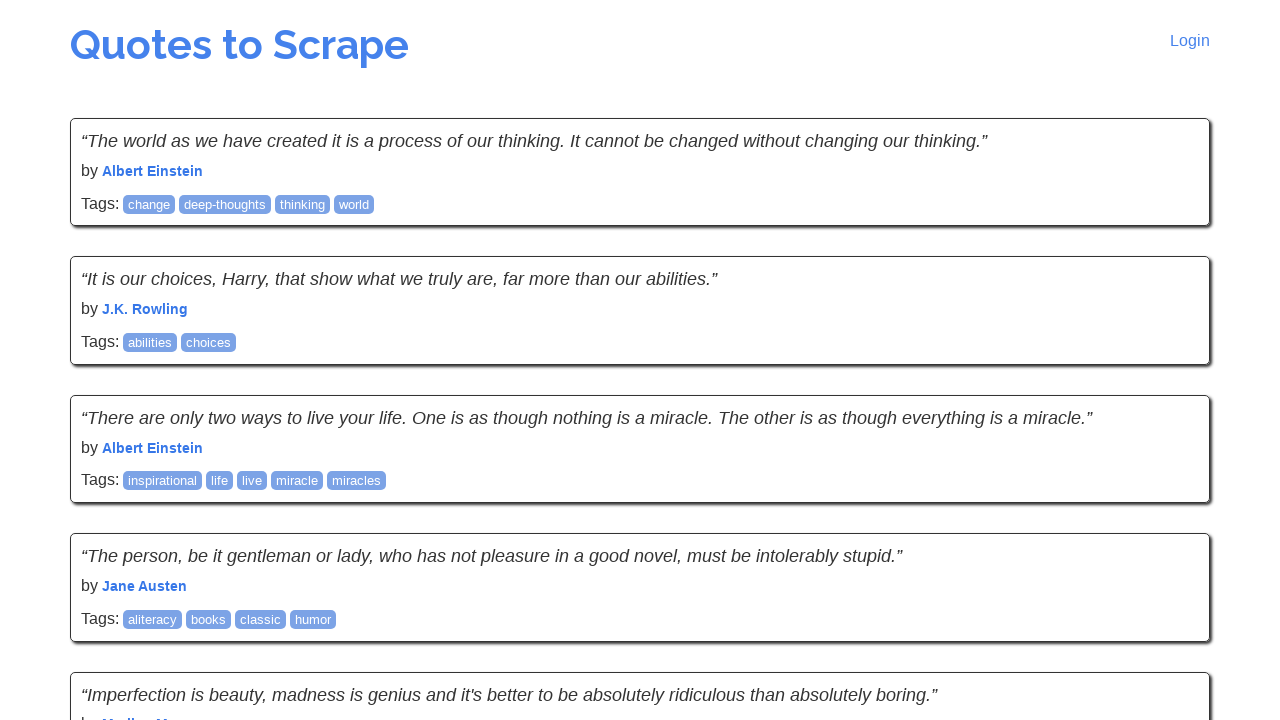

Navigated to page 2
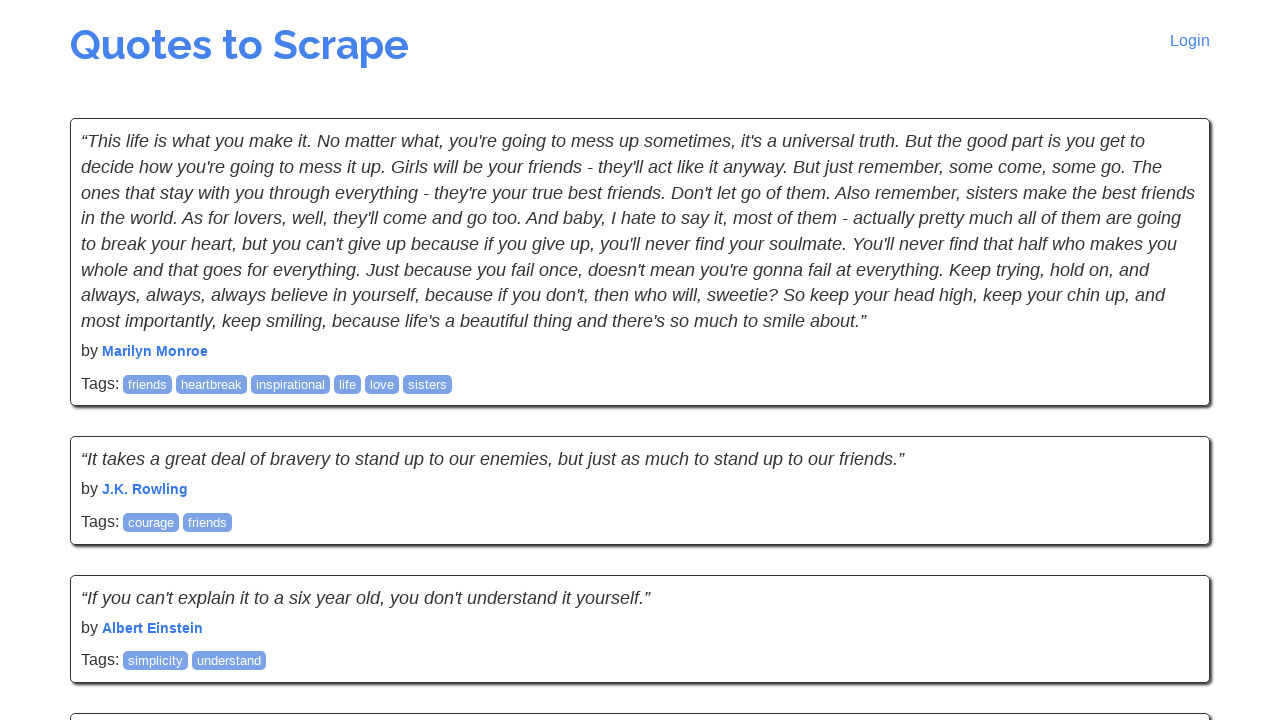

Waited for quotes to render on page 2
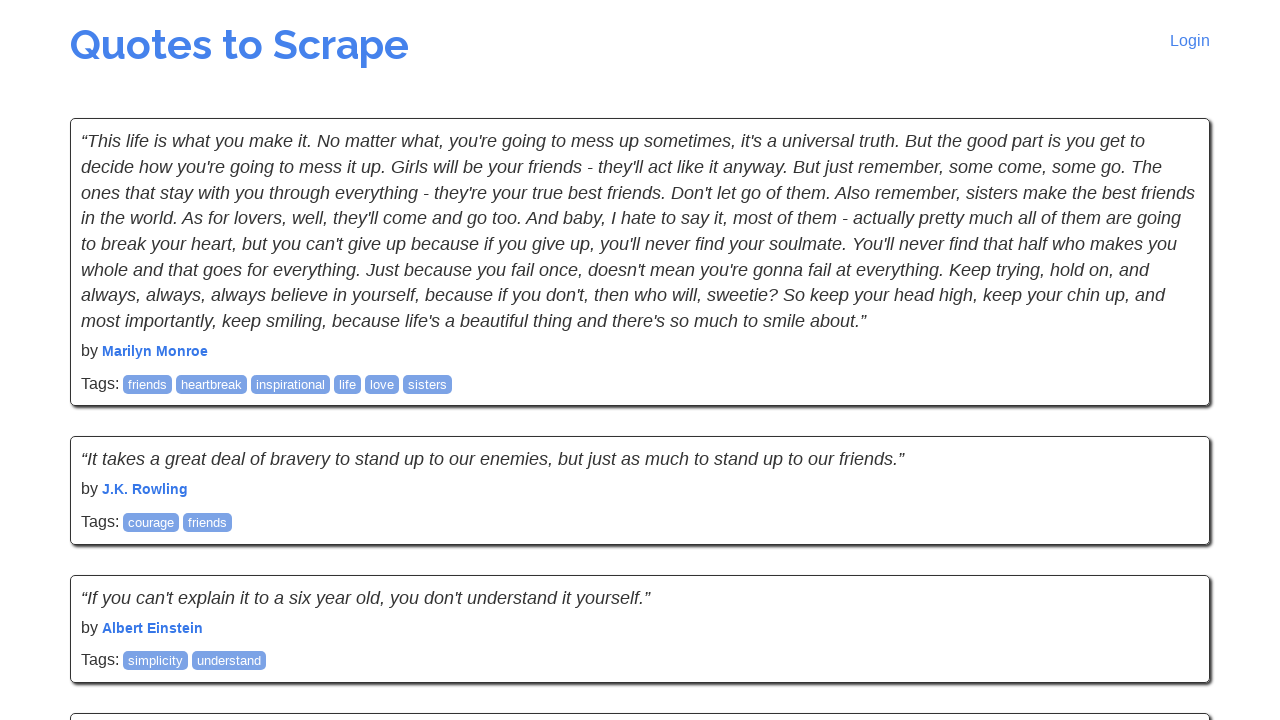

Navigated to page 3
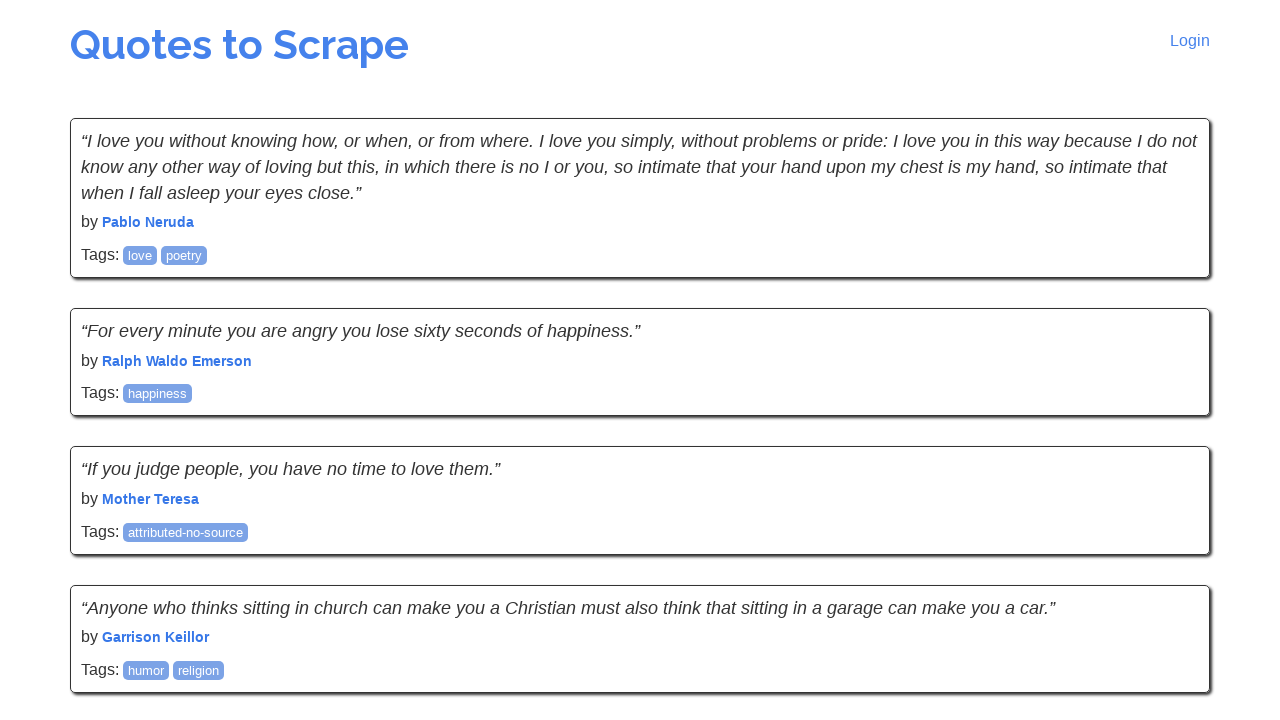

Waited for quotes to render on page 3
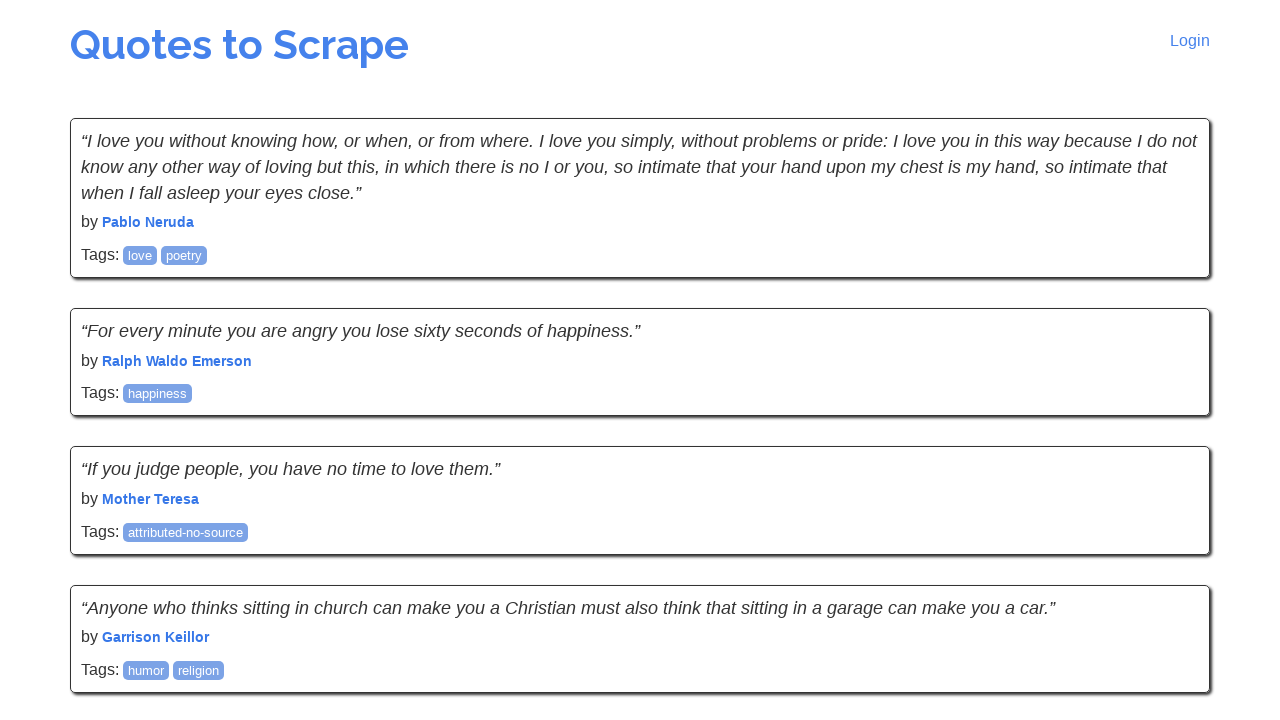

Navigated to page 4
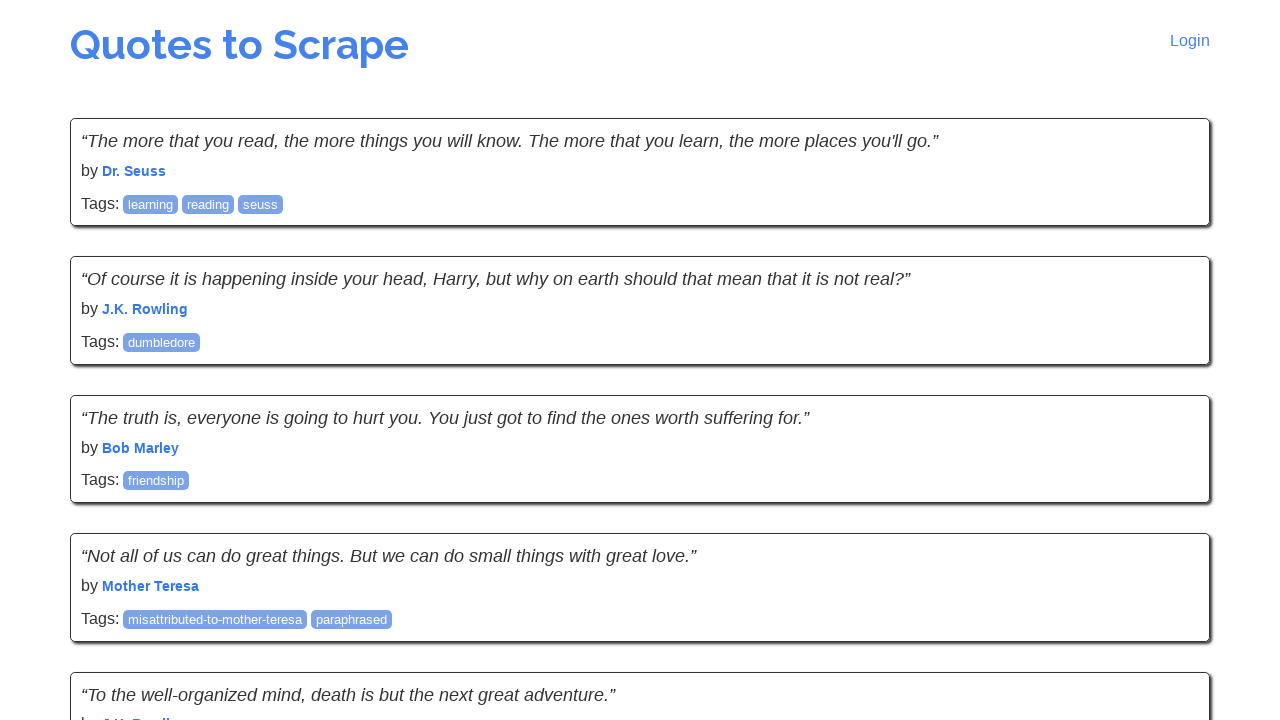

Waited for quotes to render on page 4
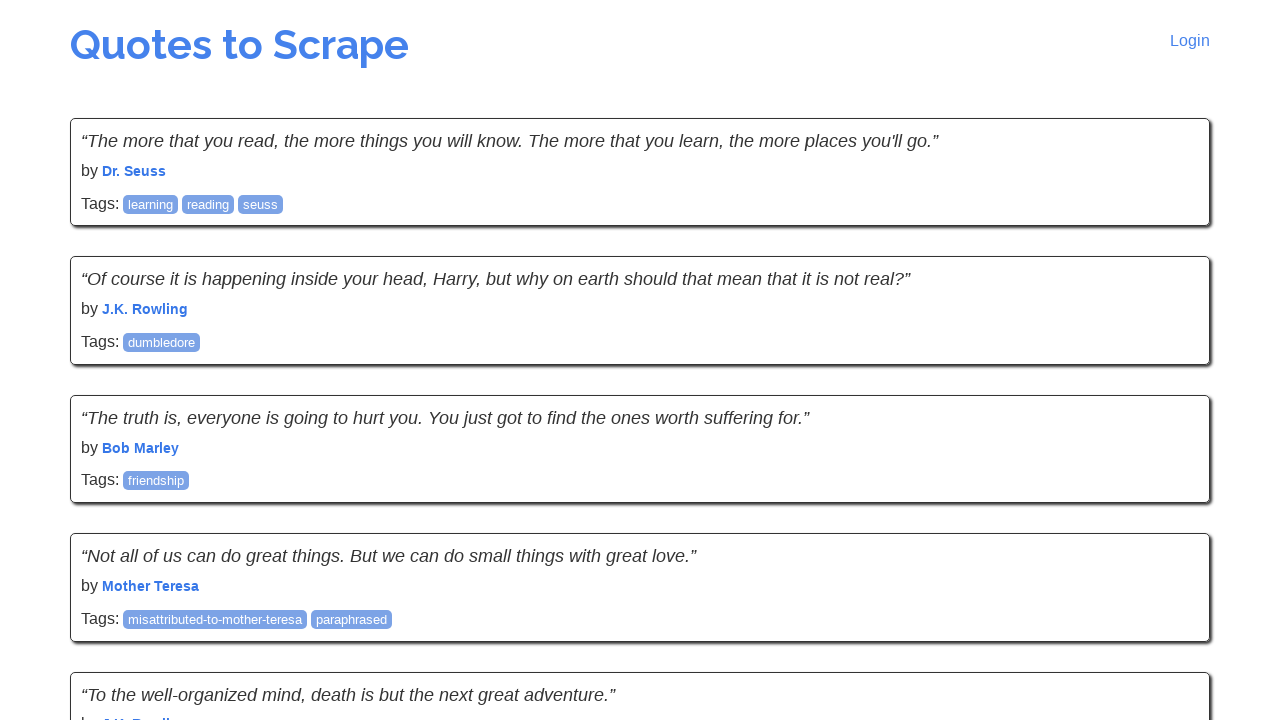

Navigated to page 5
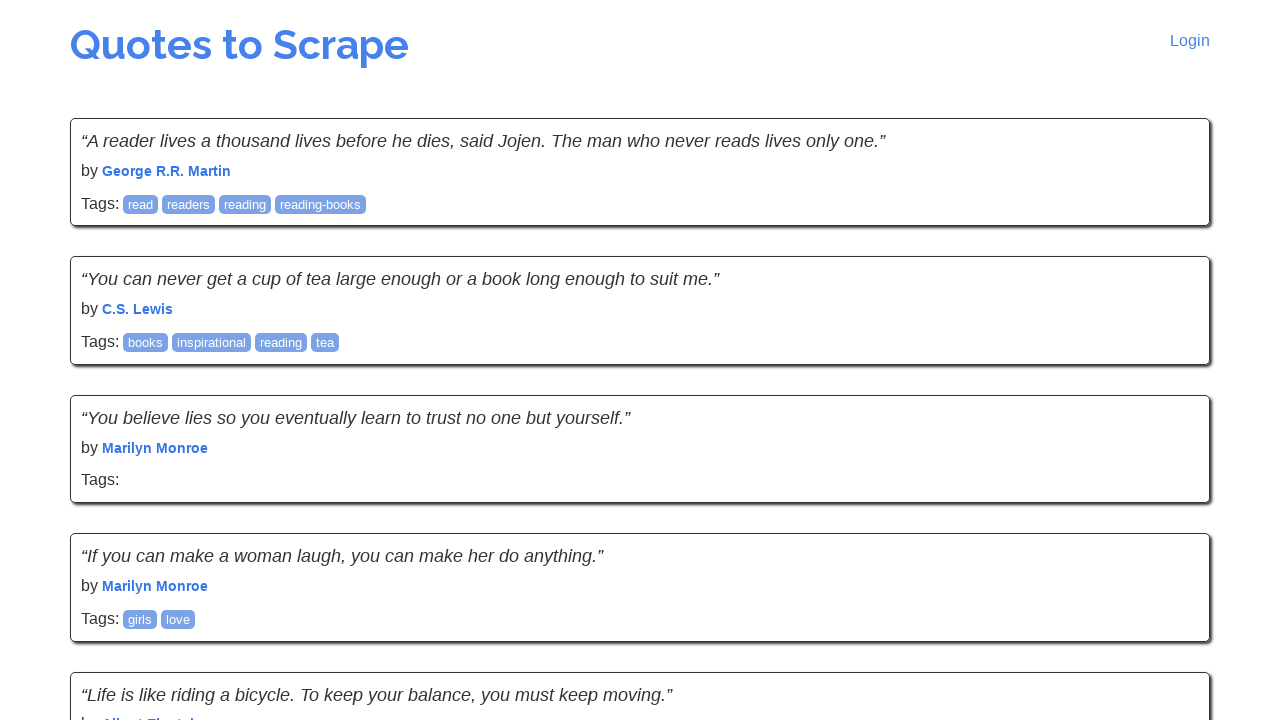

Waited for quotes to render on page 5
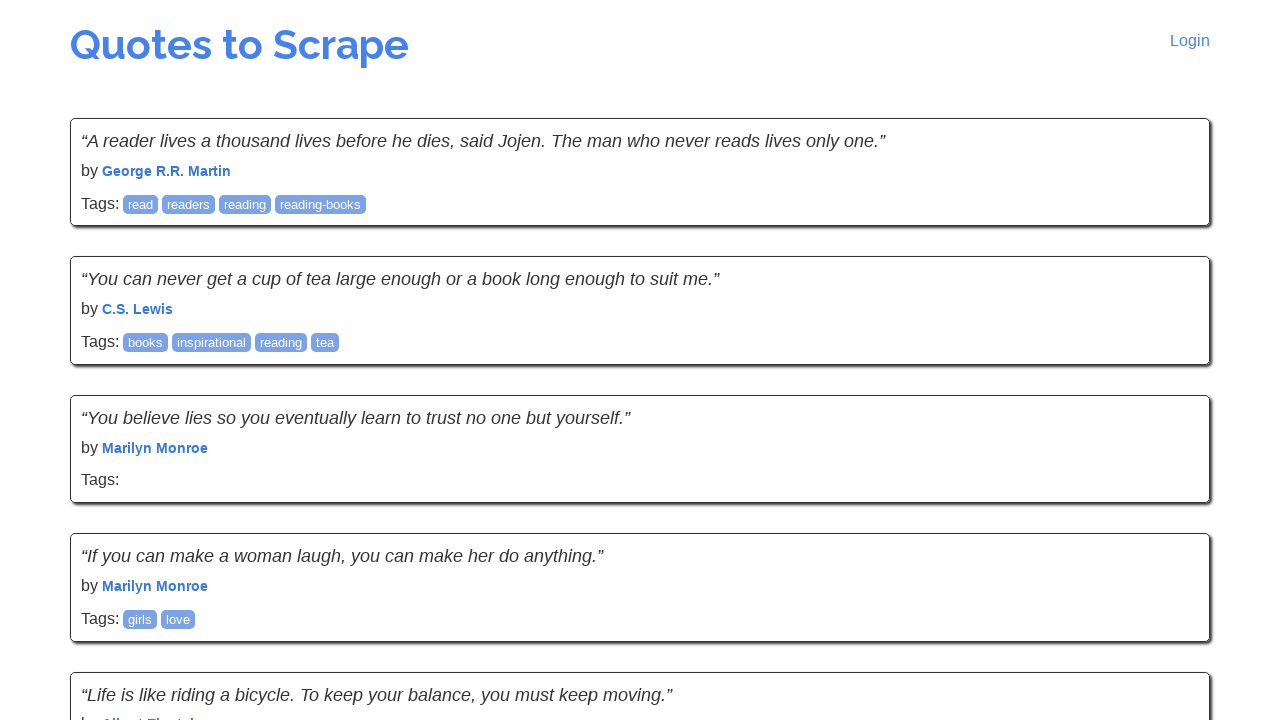

Located author element on final page
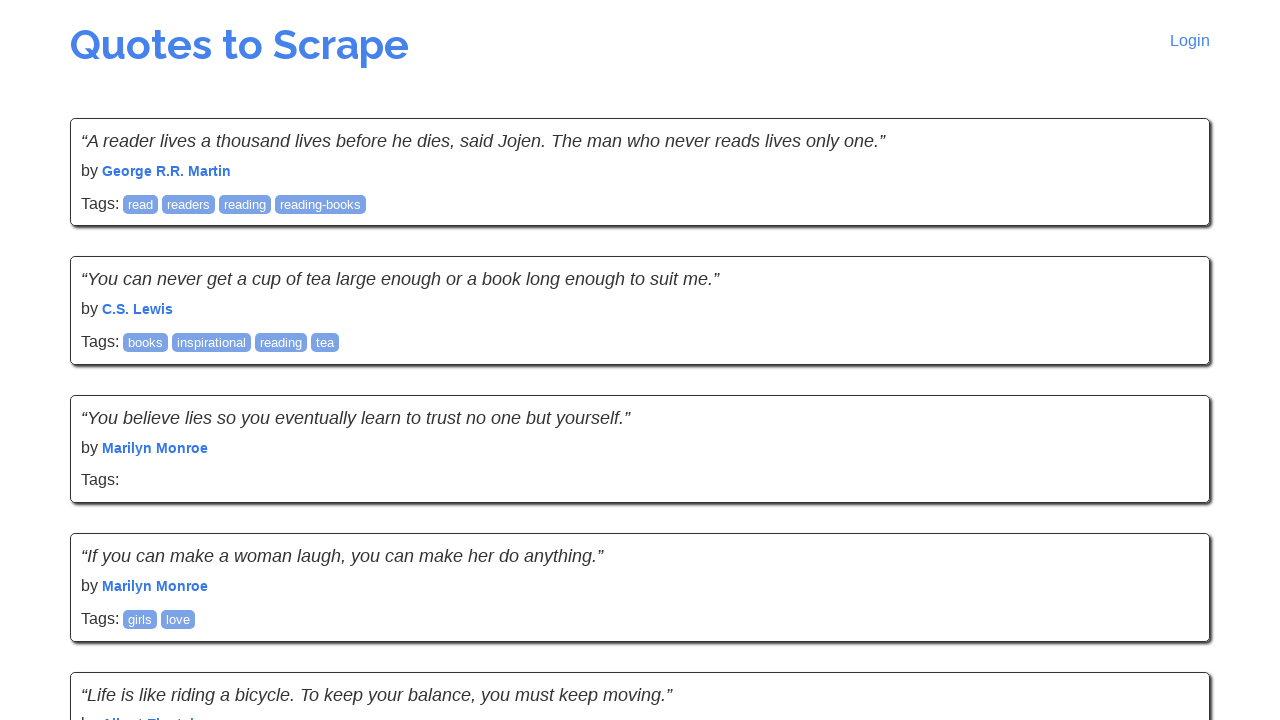

Located quote text element on final page
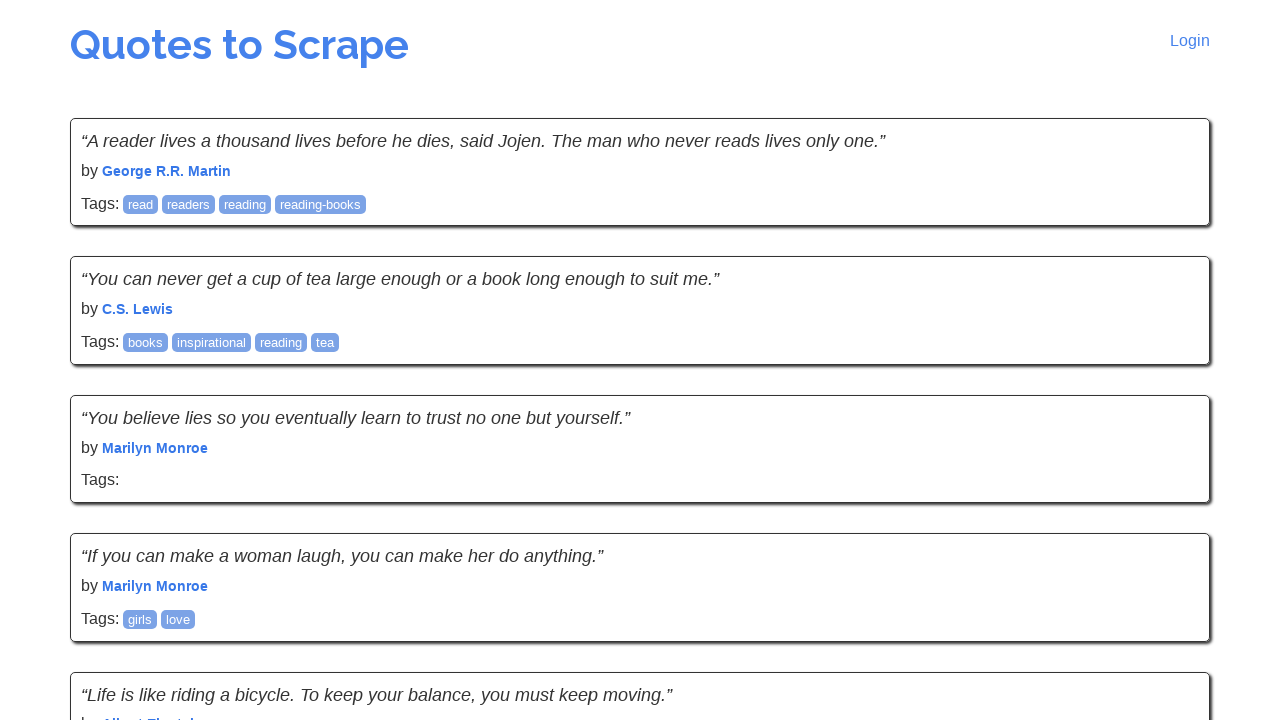

Verified author element exists on final page
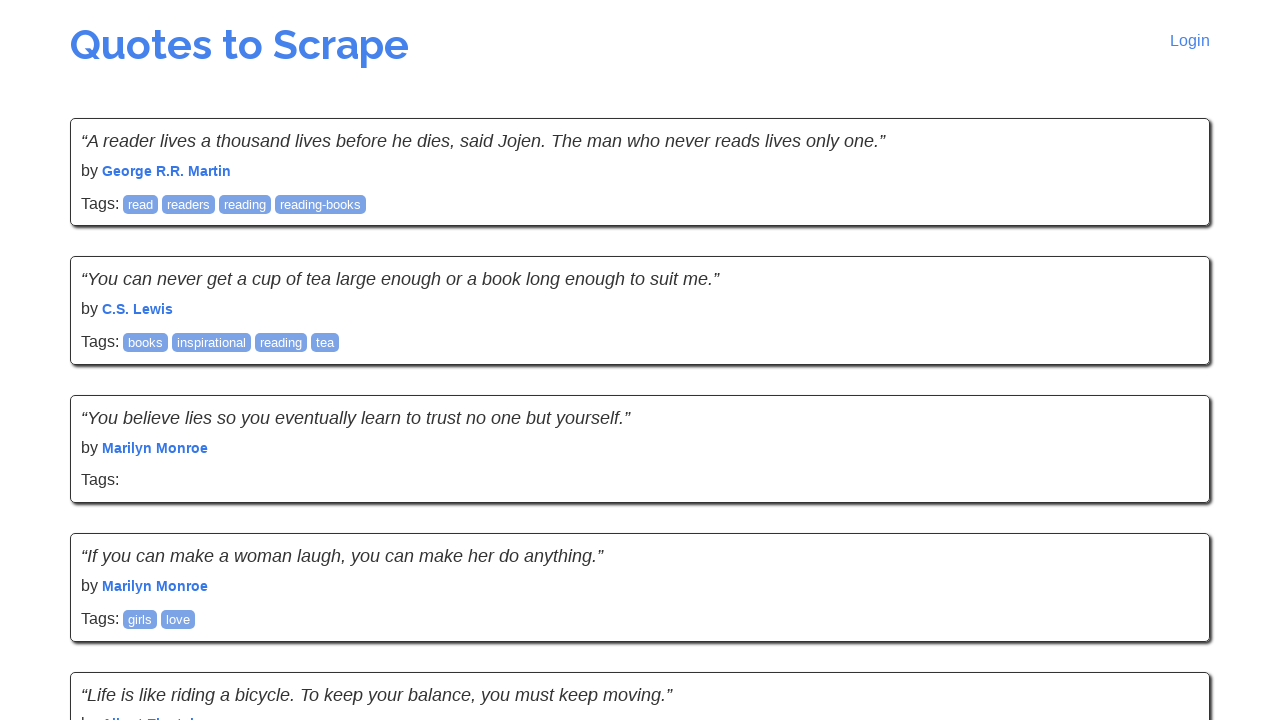

Verified quote text element exists on final page
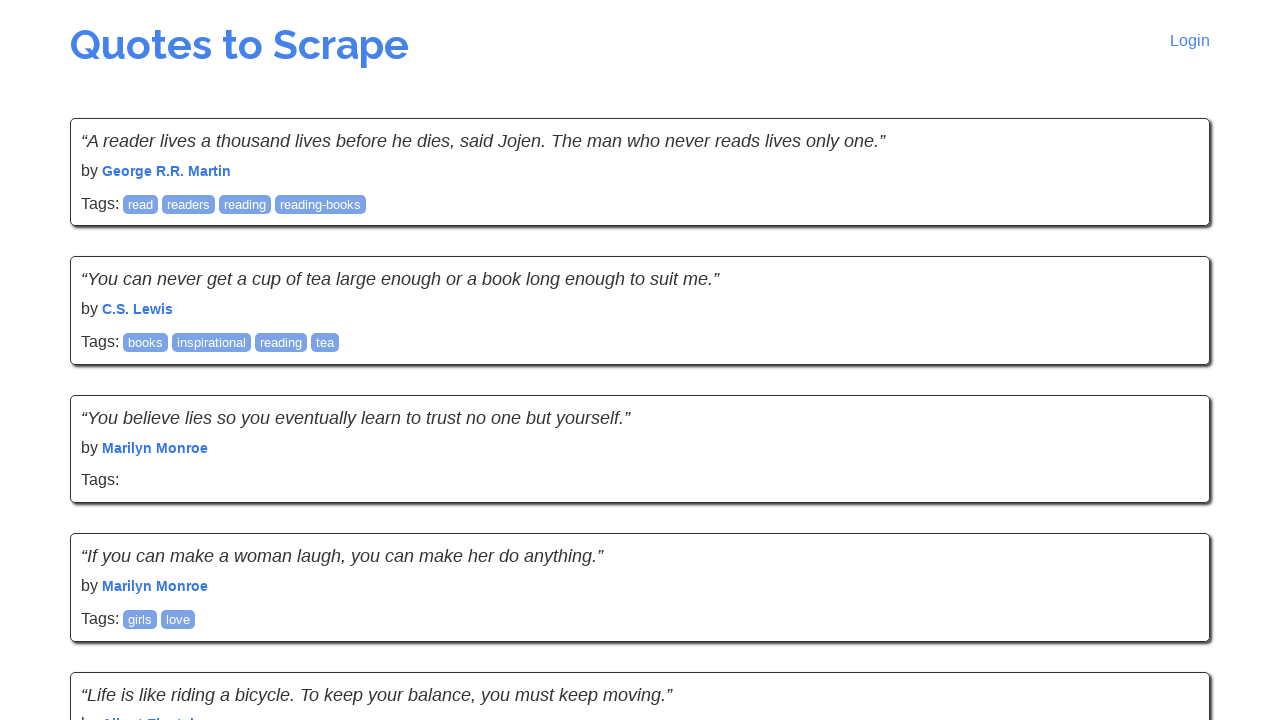

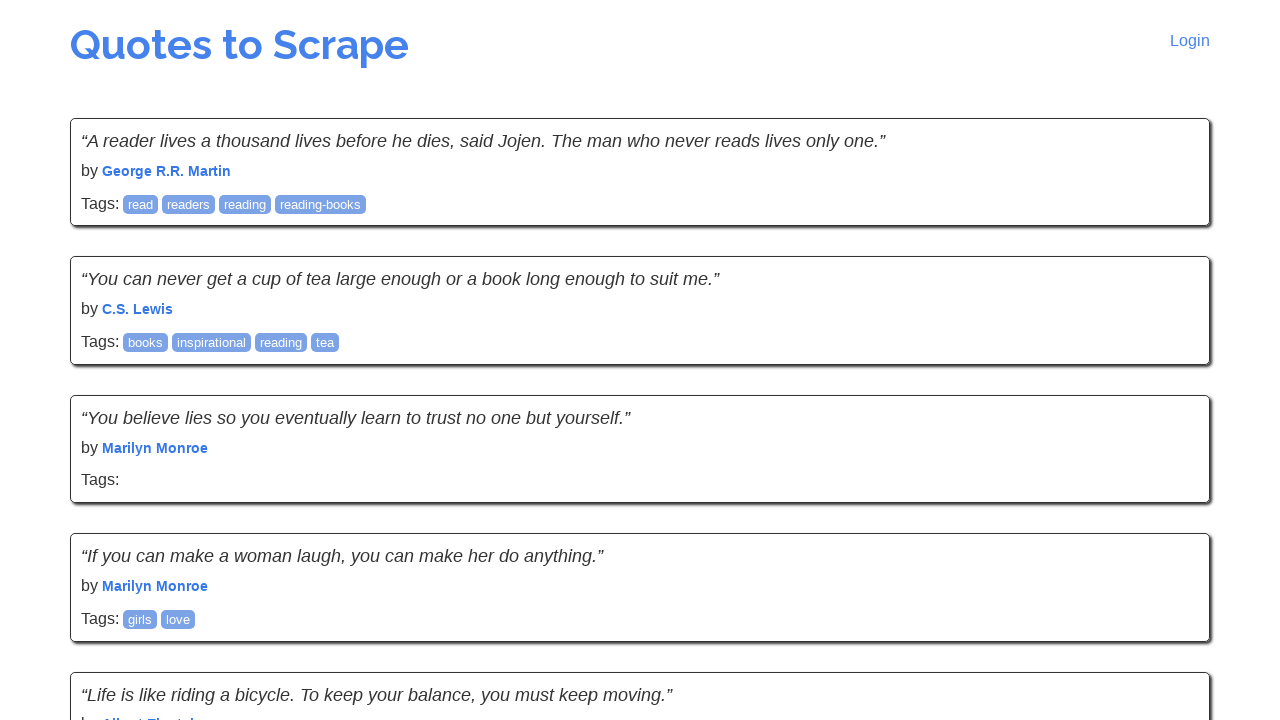